Tests radio button functionality by clicking on different radio buttons (hockey, football, yellow) and verifying they become selected after clicking.

Starting URL: https://practice.cydeo.com/radio_buttons

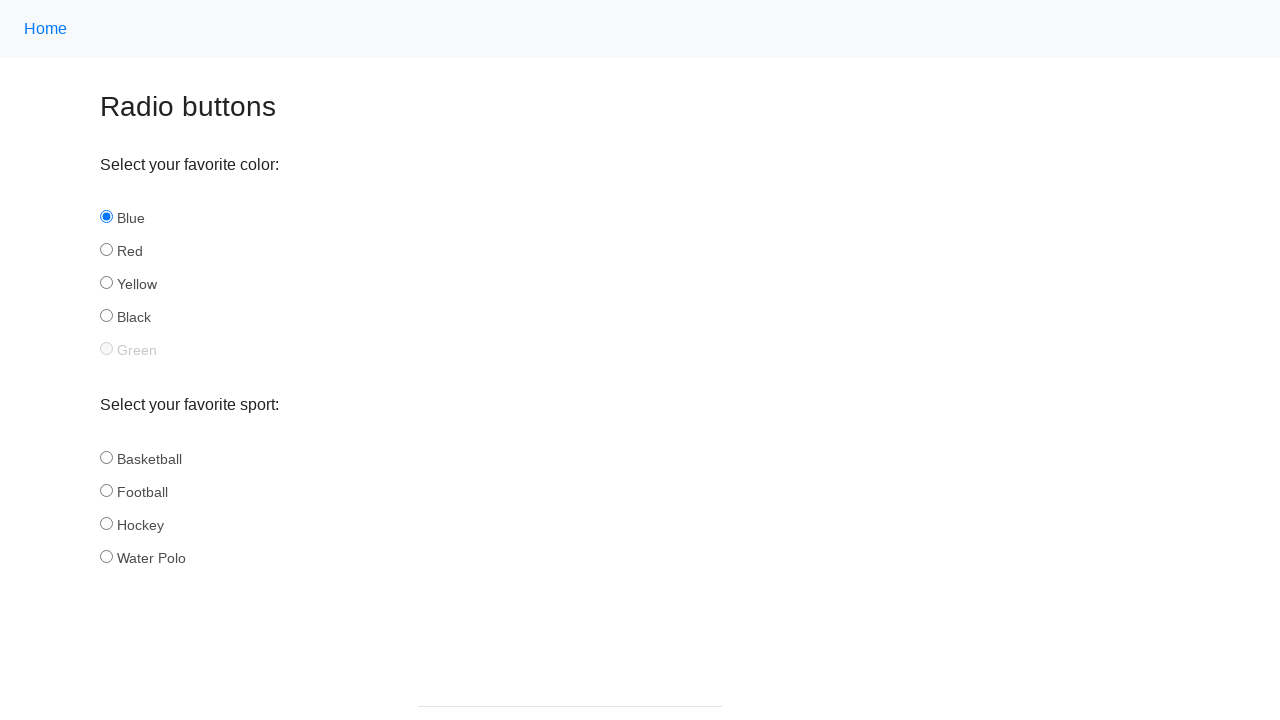

Clicked hockey radio button at (106, 523) on input[name='sport'][id='hockey']
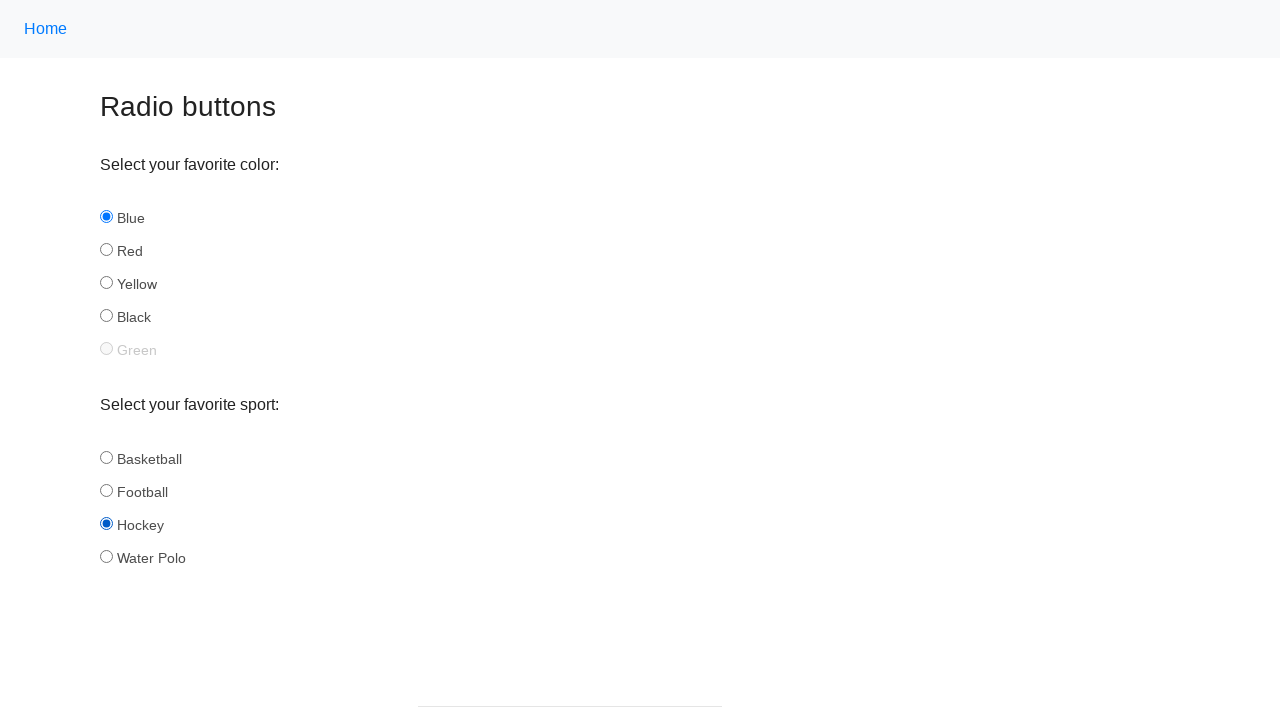

Verified hockey radio button is selected
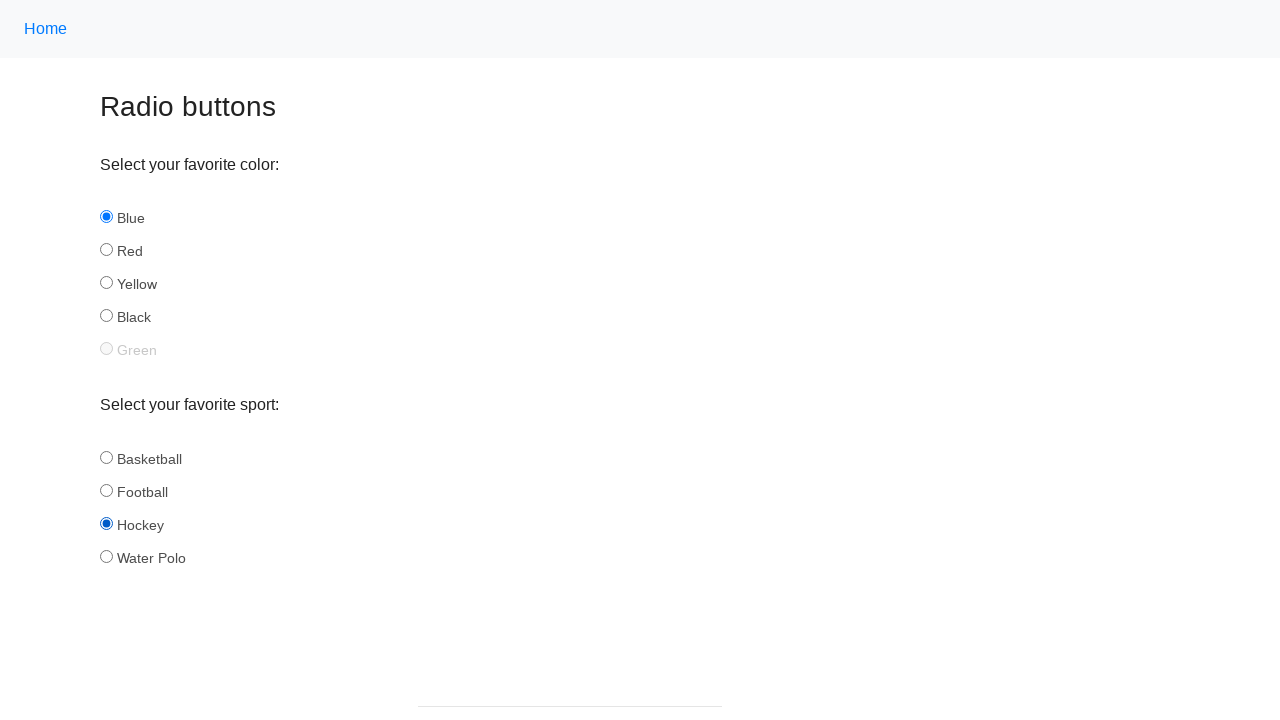

Clicked football radio button at (106, 490) on input[name='sport'][id='football']
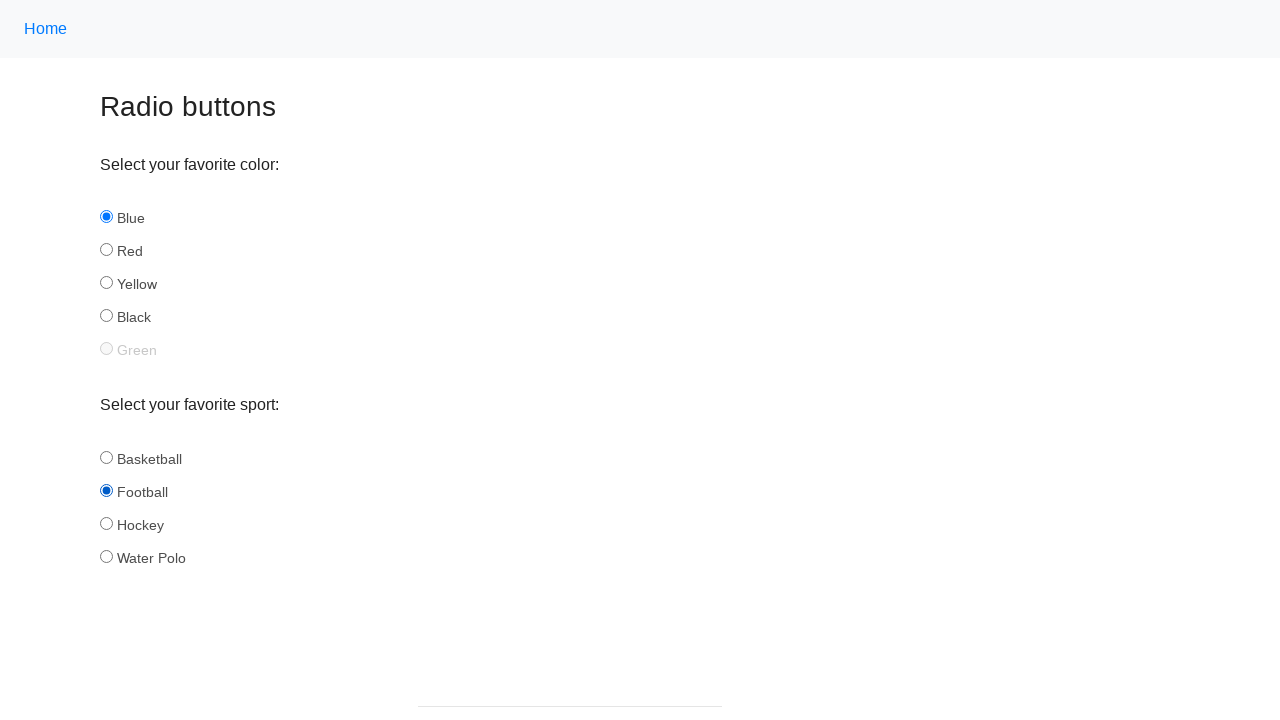

Verified football radio button is selected
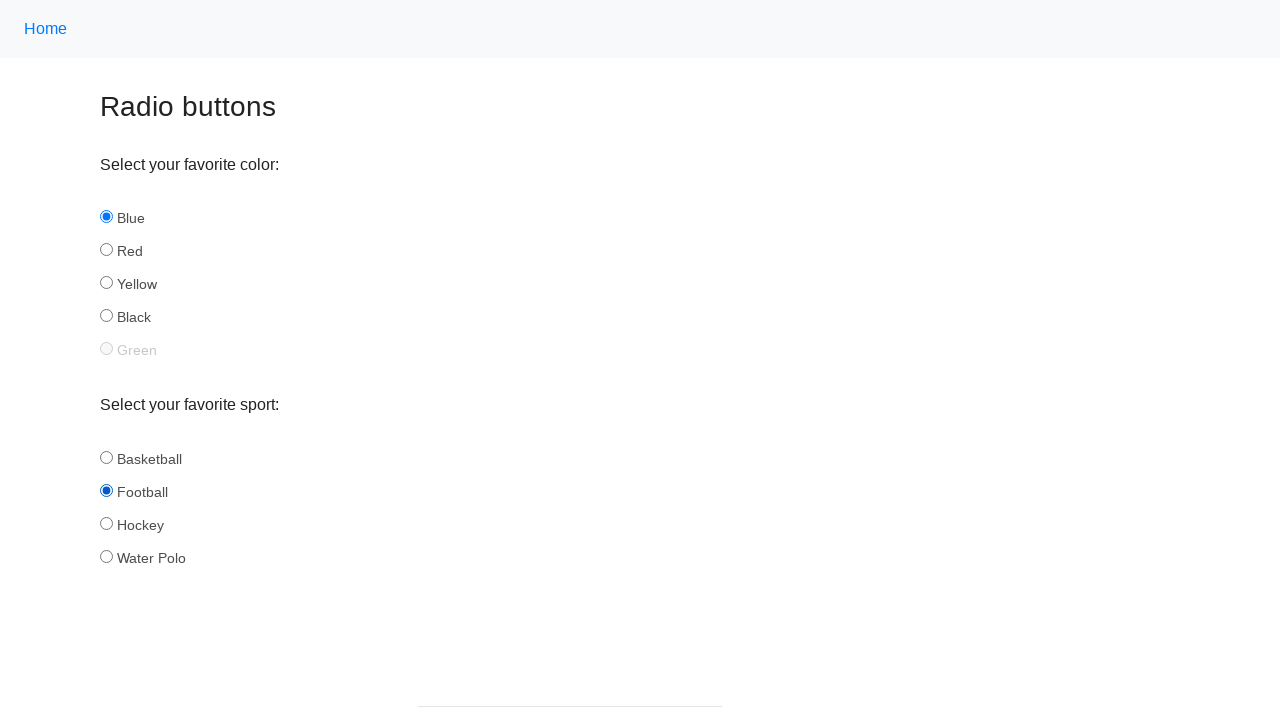

Clicked yellow color radio button at (106, 283) on input[name='color'][id='yellow']
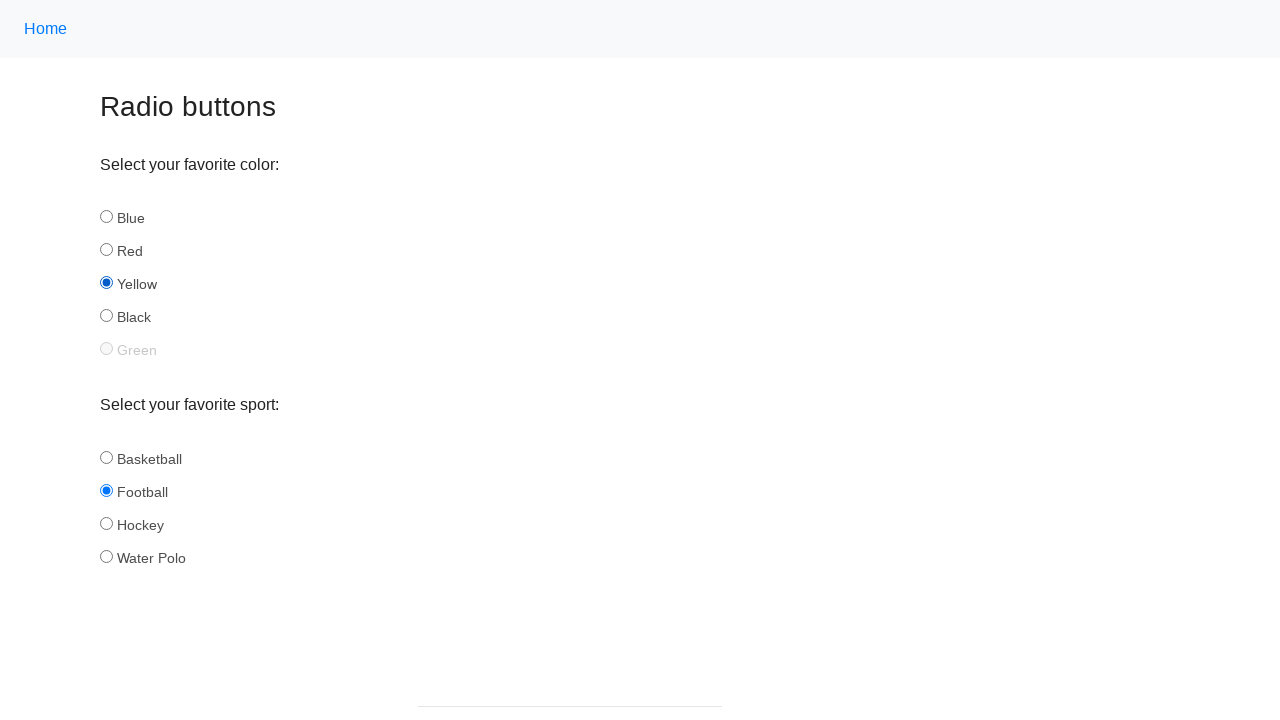

Verified yellow radio button is selected
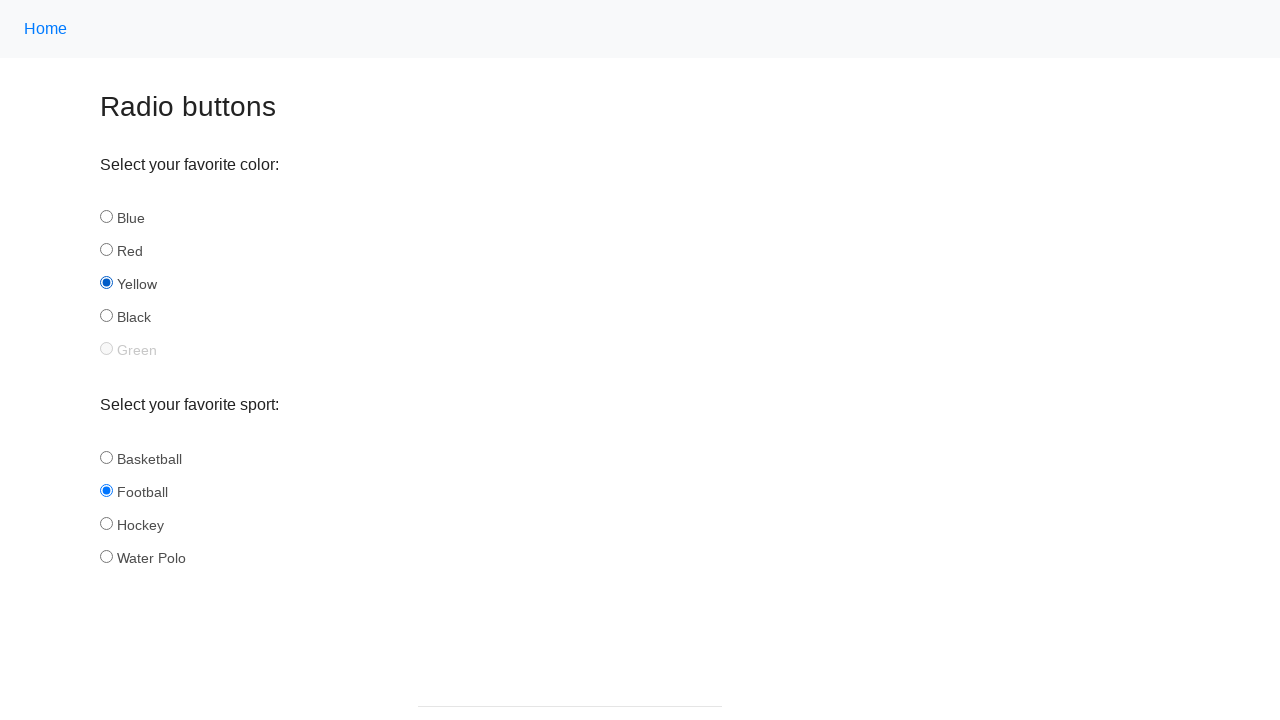

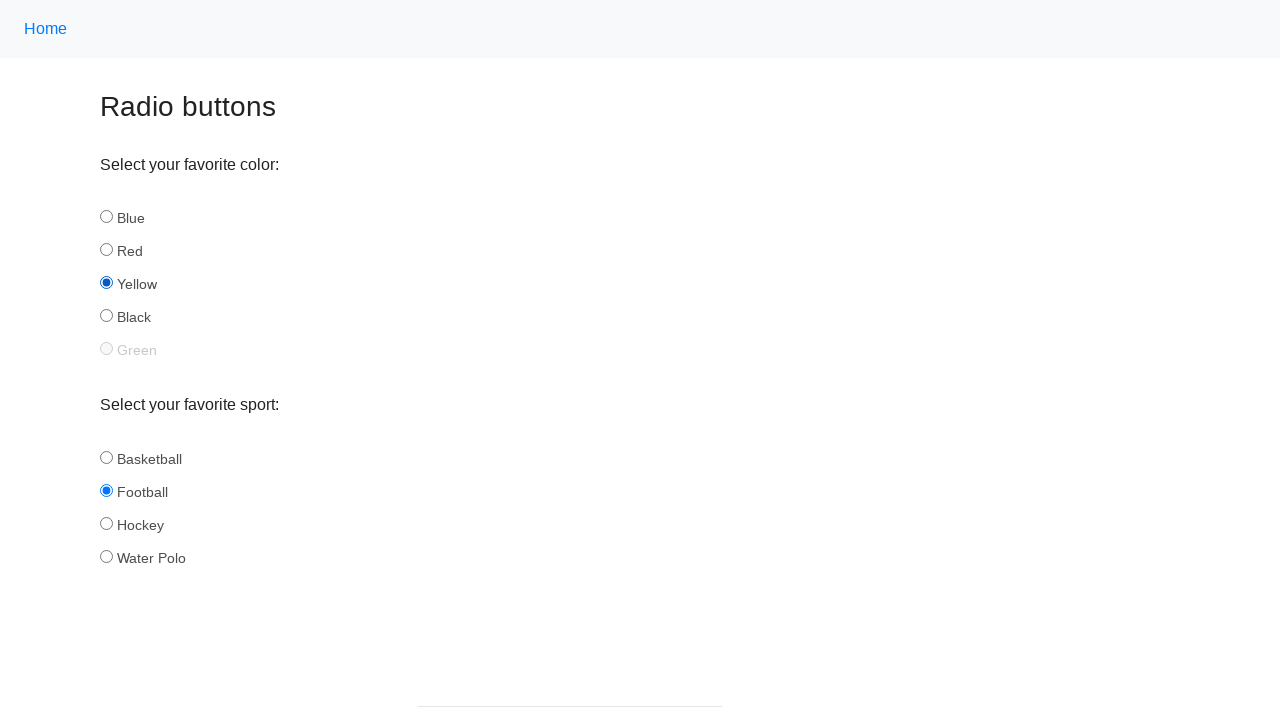